Tests the search functionality on python.org by entering a search term and submitting the search form

Starting URL: https://python.org

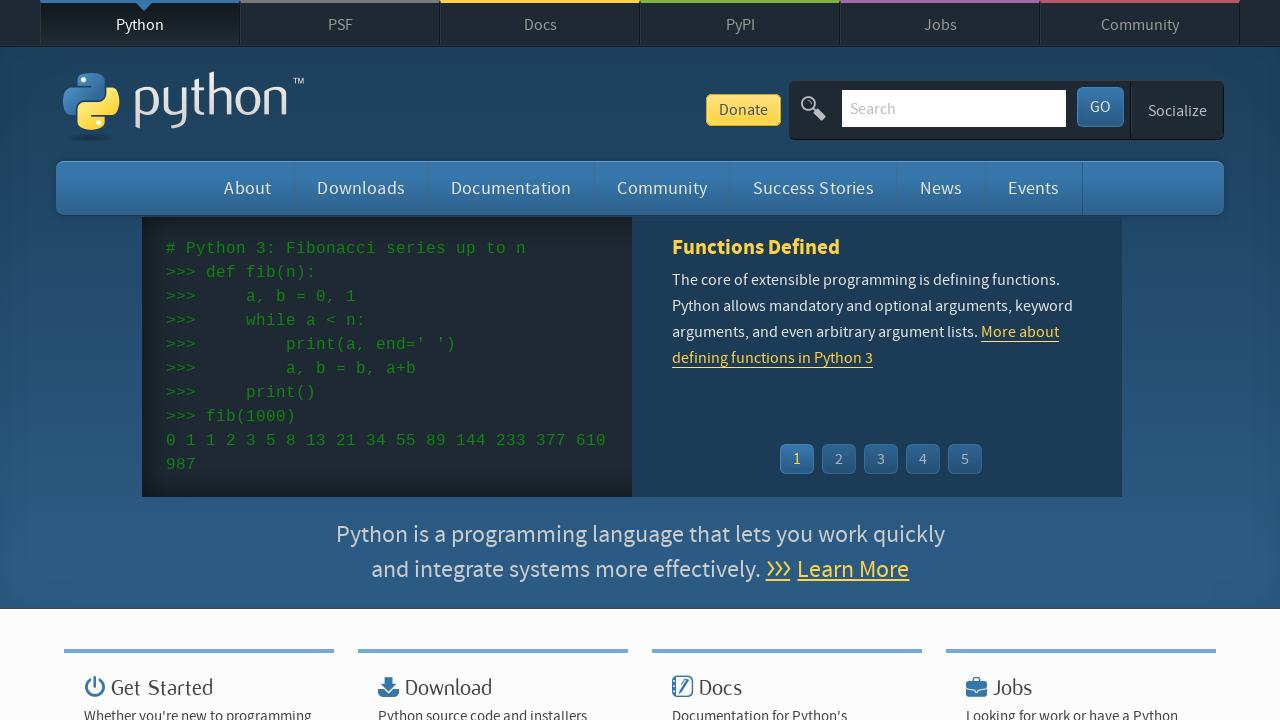

Filled search field with 'precedence' on #id-search-field
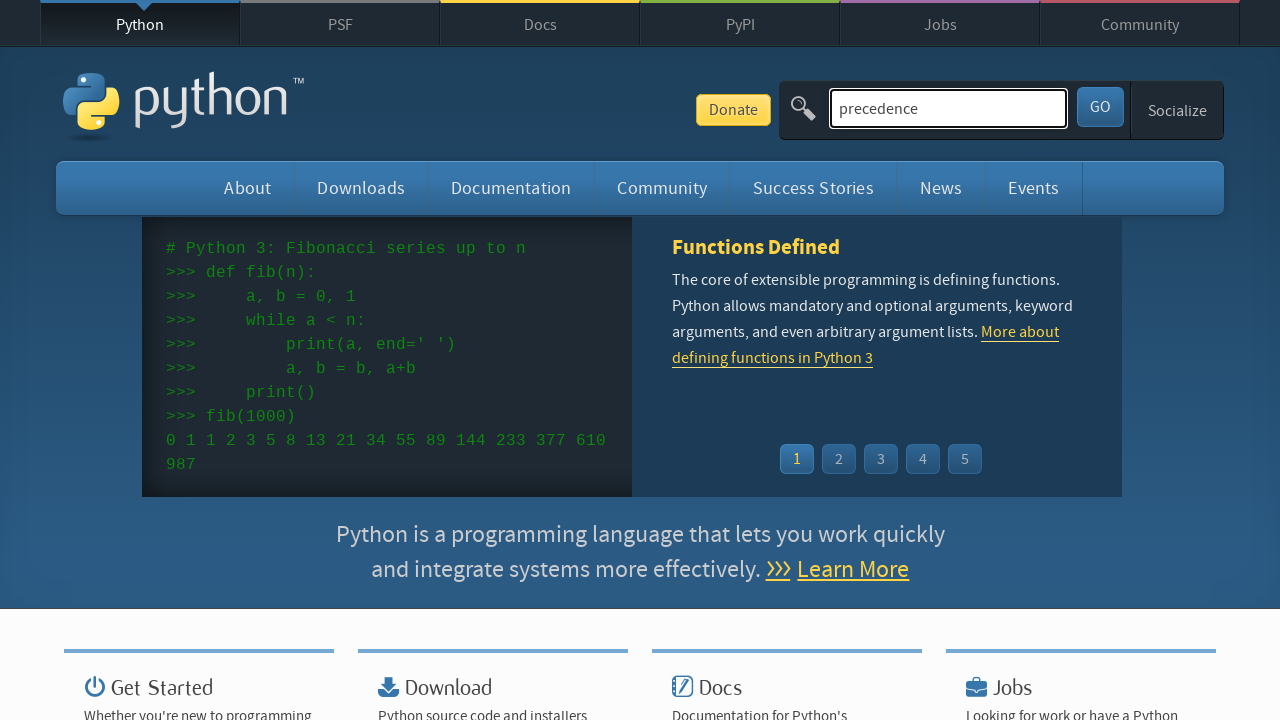

Clicked submit button to search python.org at (1100, 107) on #submit
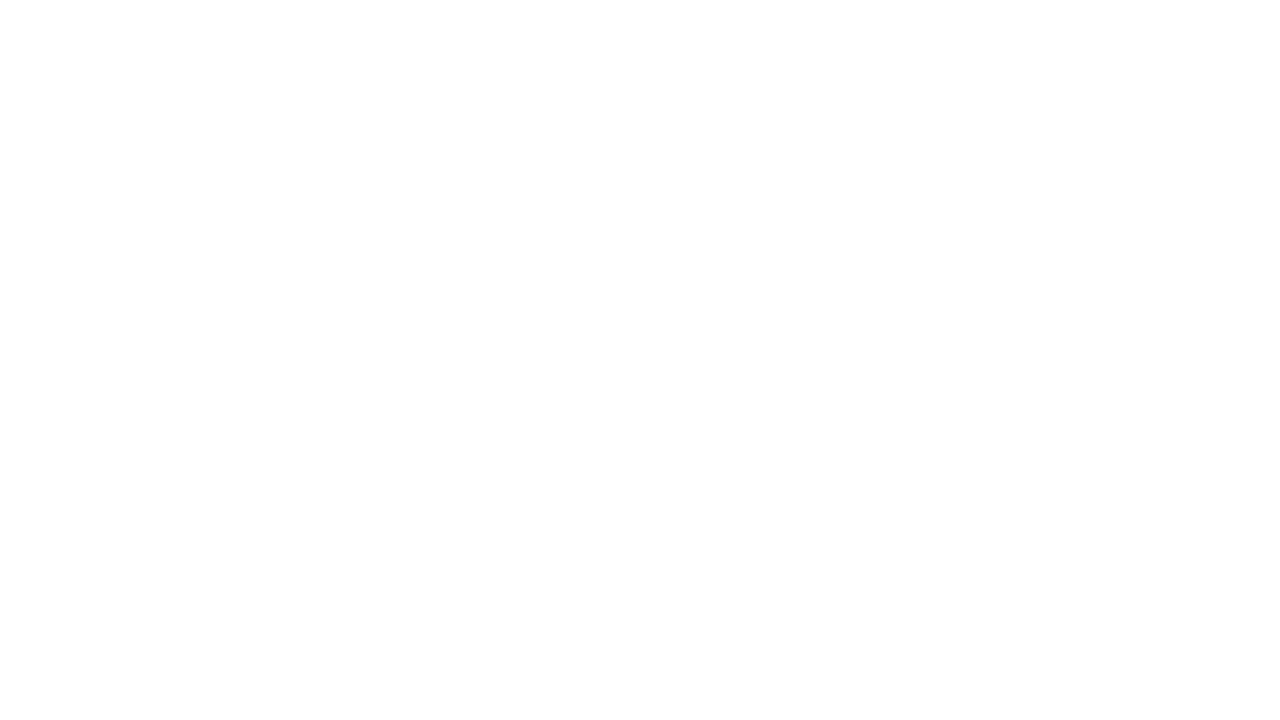

Search results page loaded successfully
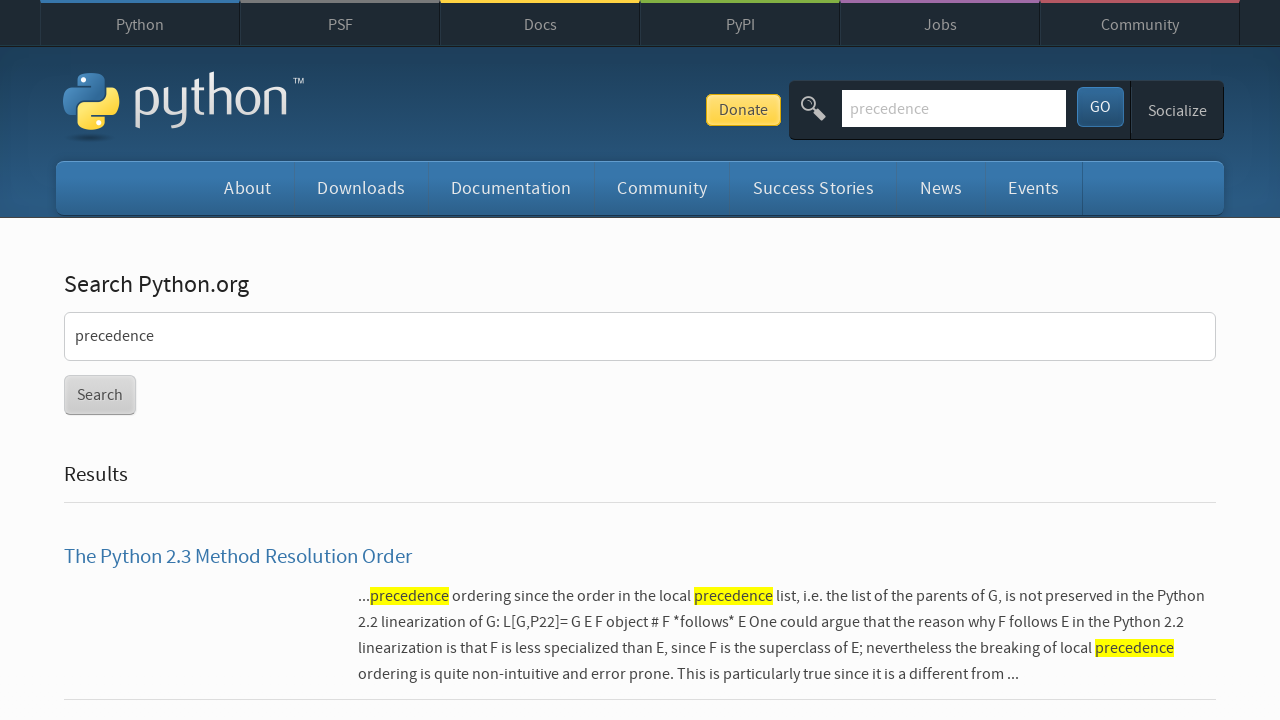

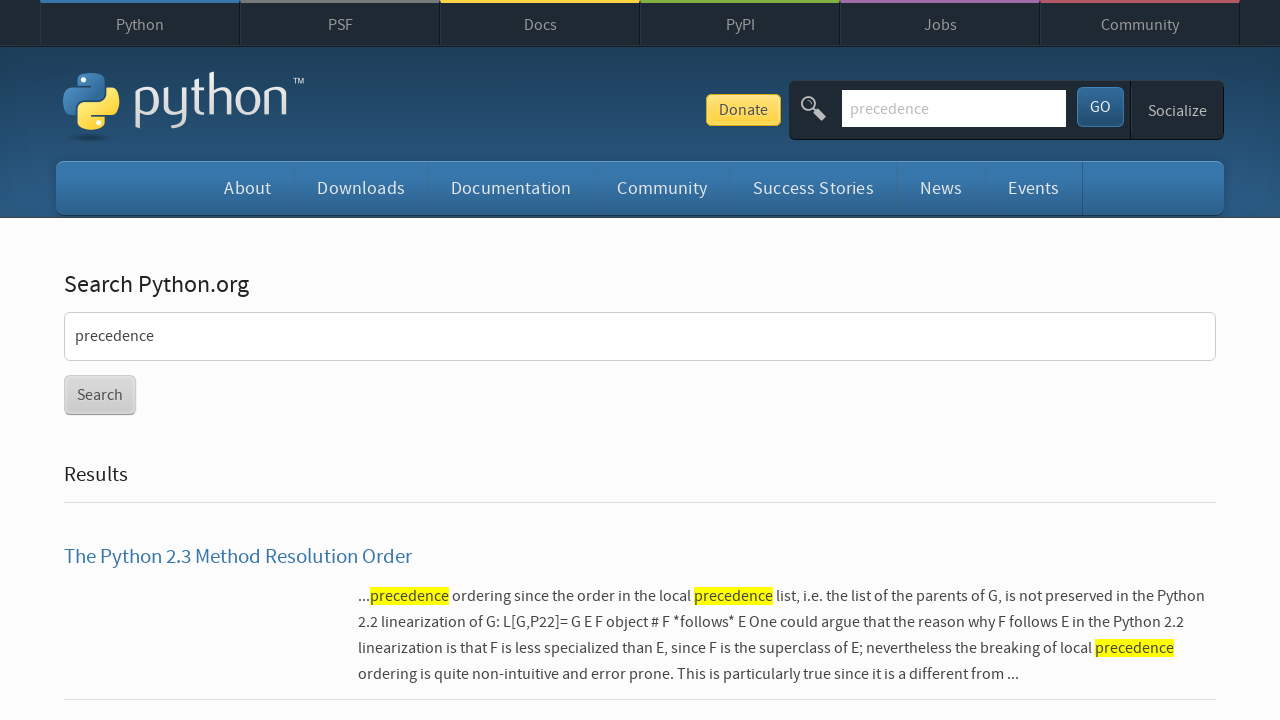